Tests selecting a dropdown option by value and verifies the selection displays a success message

Starting URL: https://letcode.in/dropdowns

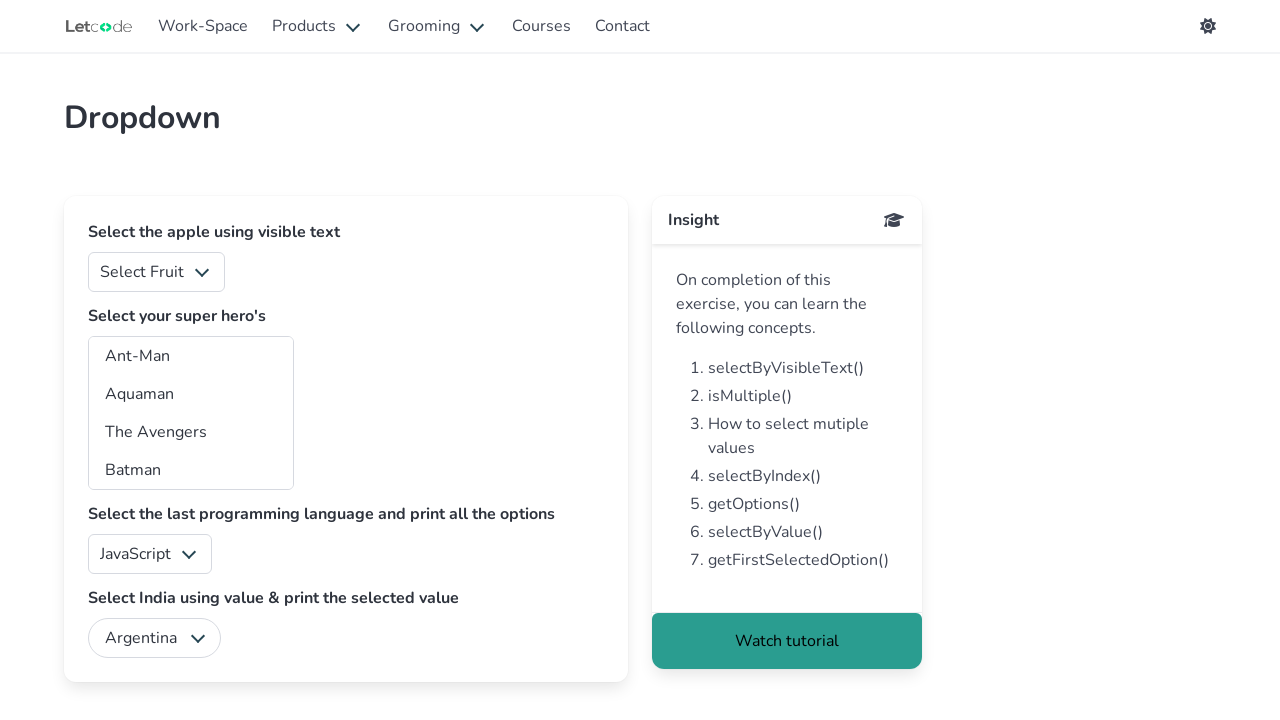

Selected dropdown option with value '2' from fruits dropdown on #fruits
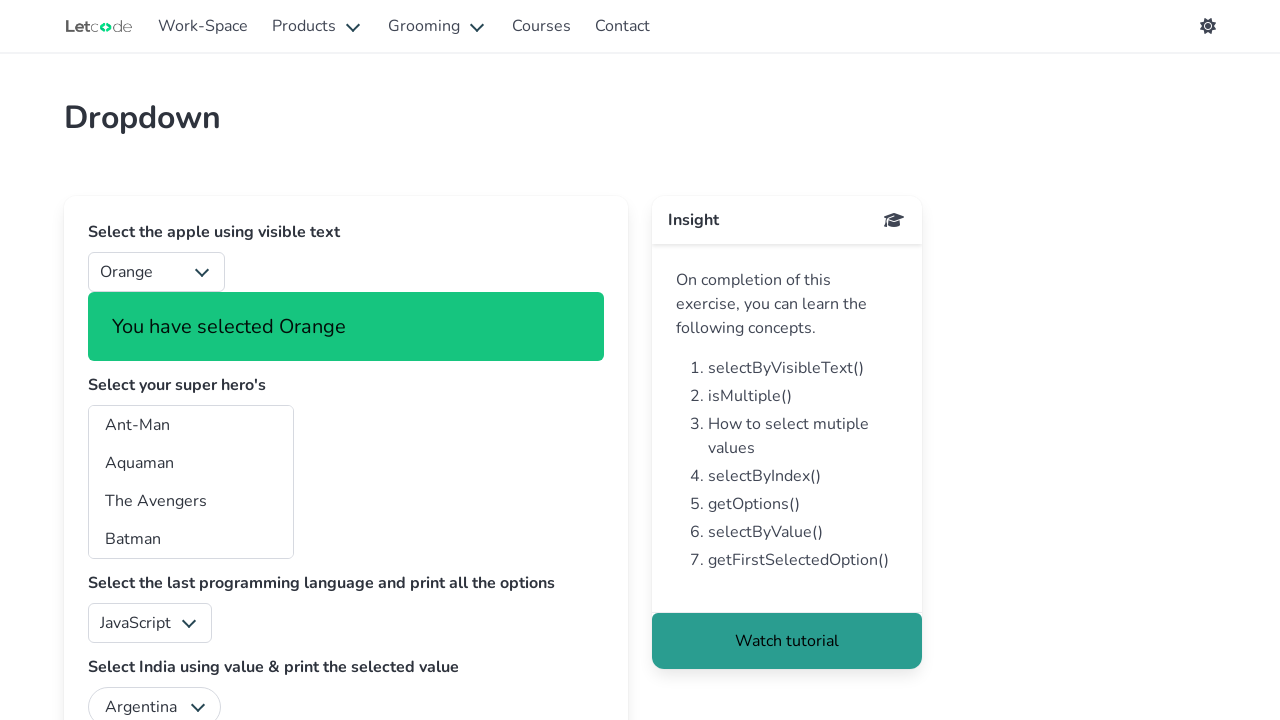

Success notification appeared after dropdown selection
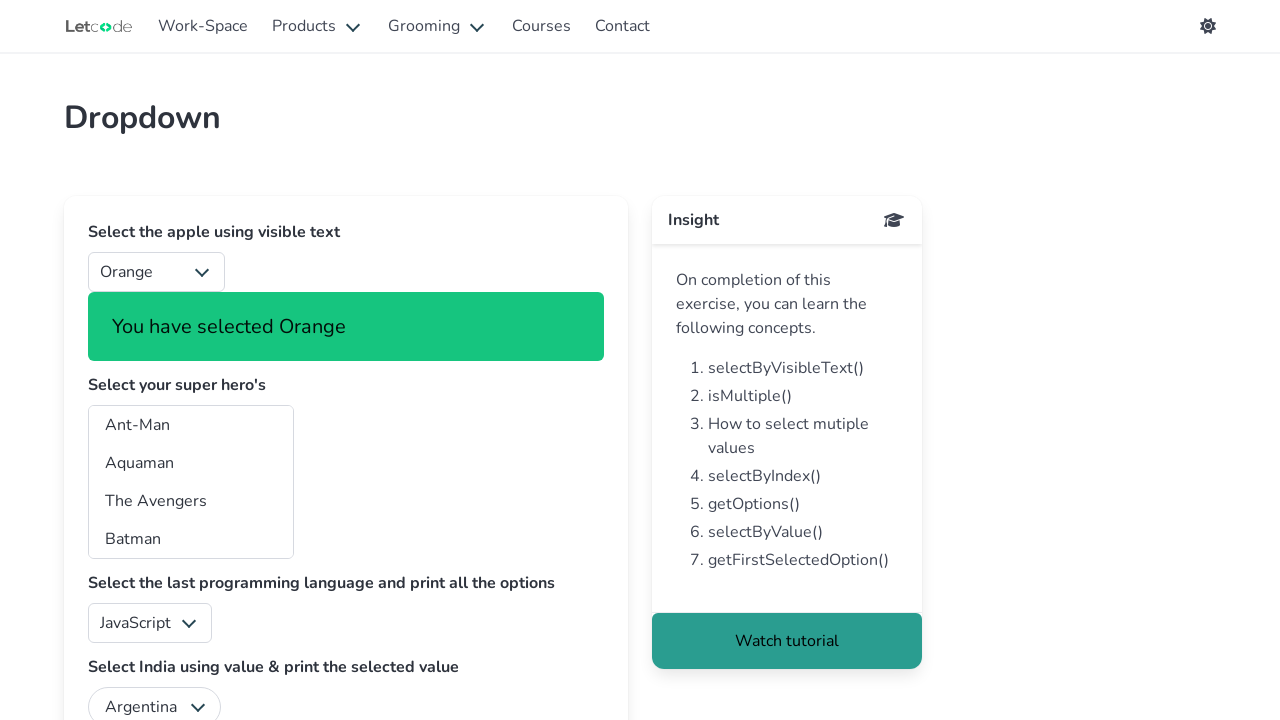

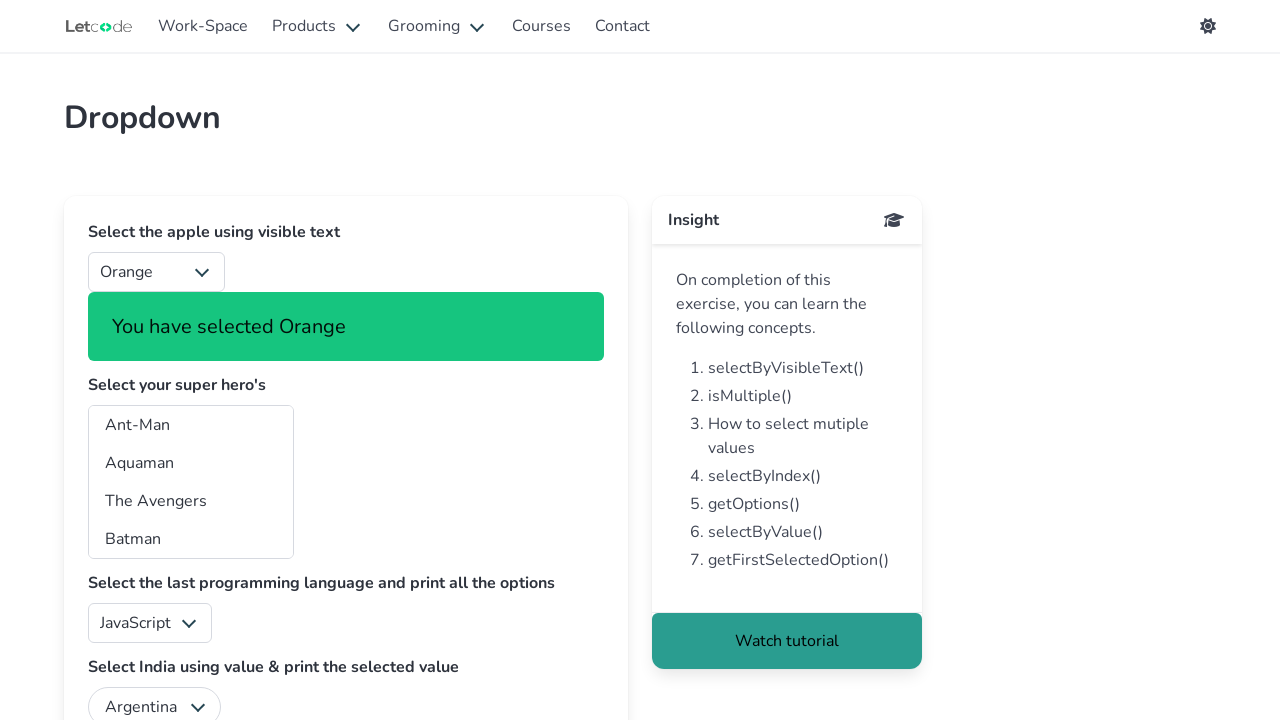